Clicks the login button without credentials and verifies the invalid login message appears

Starting URL: http://uitestingplayground.com/sampleapp

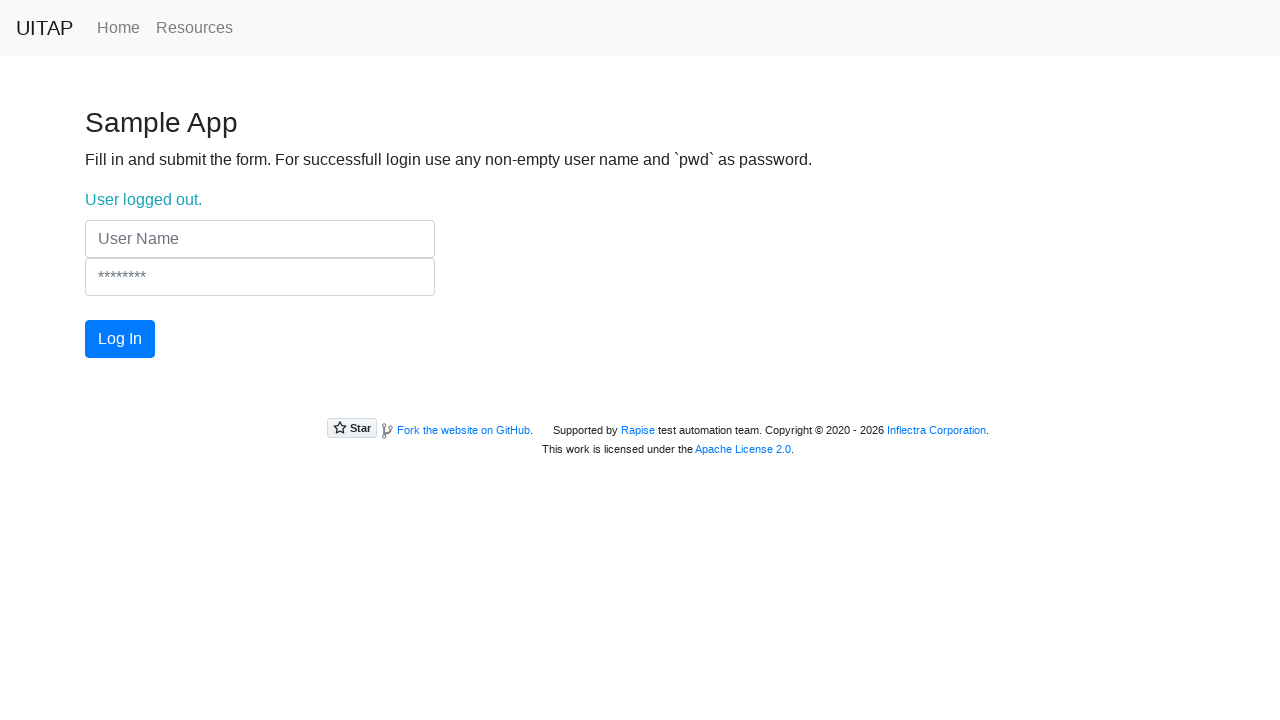

Navigated to Sample App page
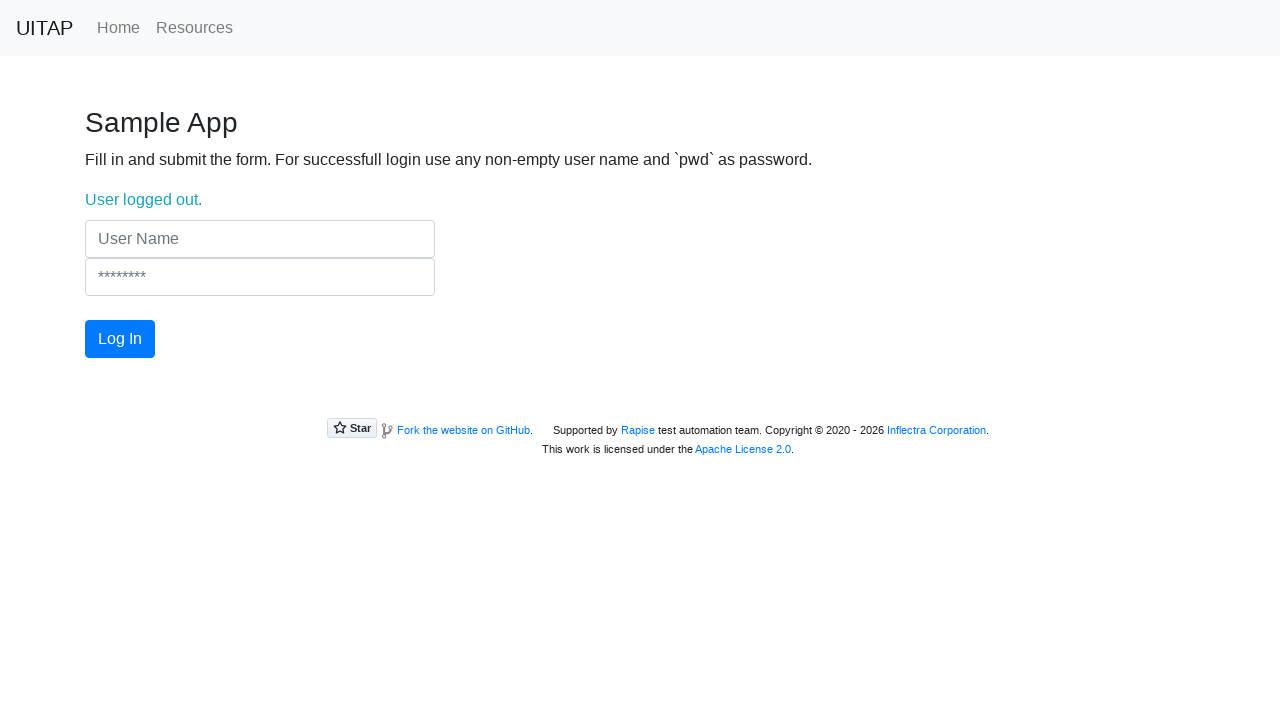

Clicked login button without credentials at (120, 339) on #login
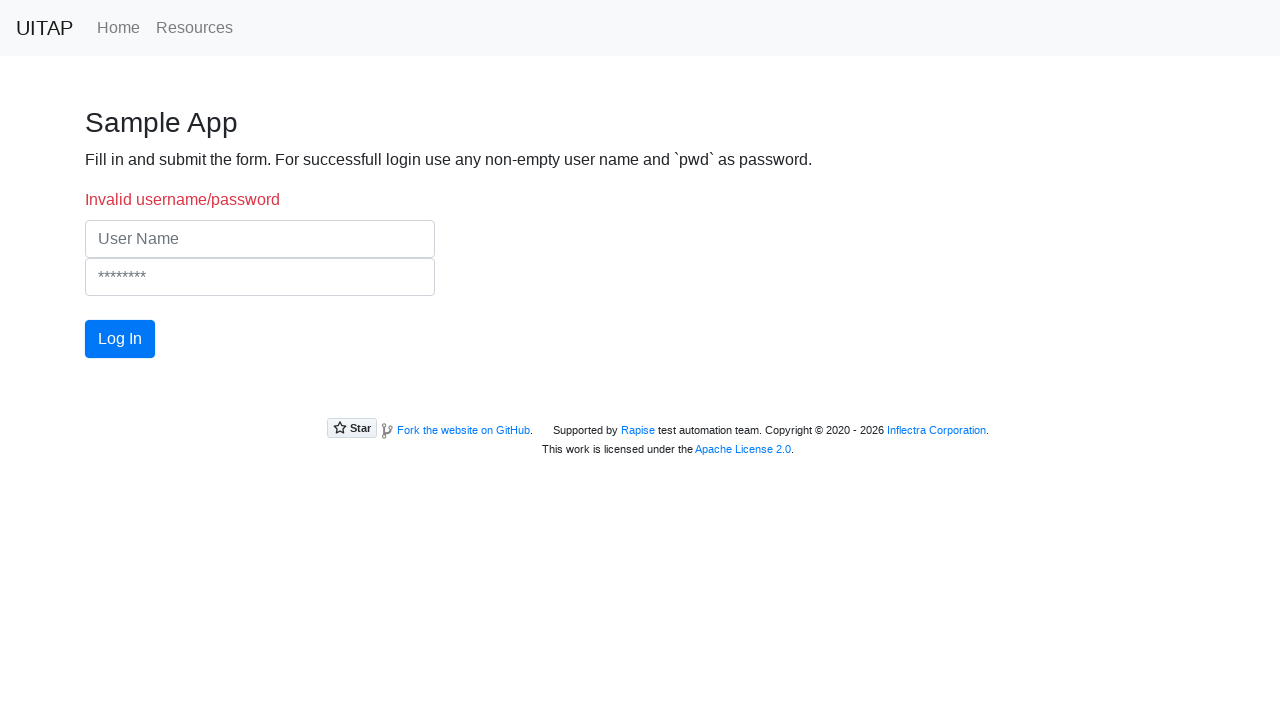

Located login status message element
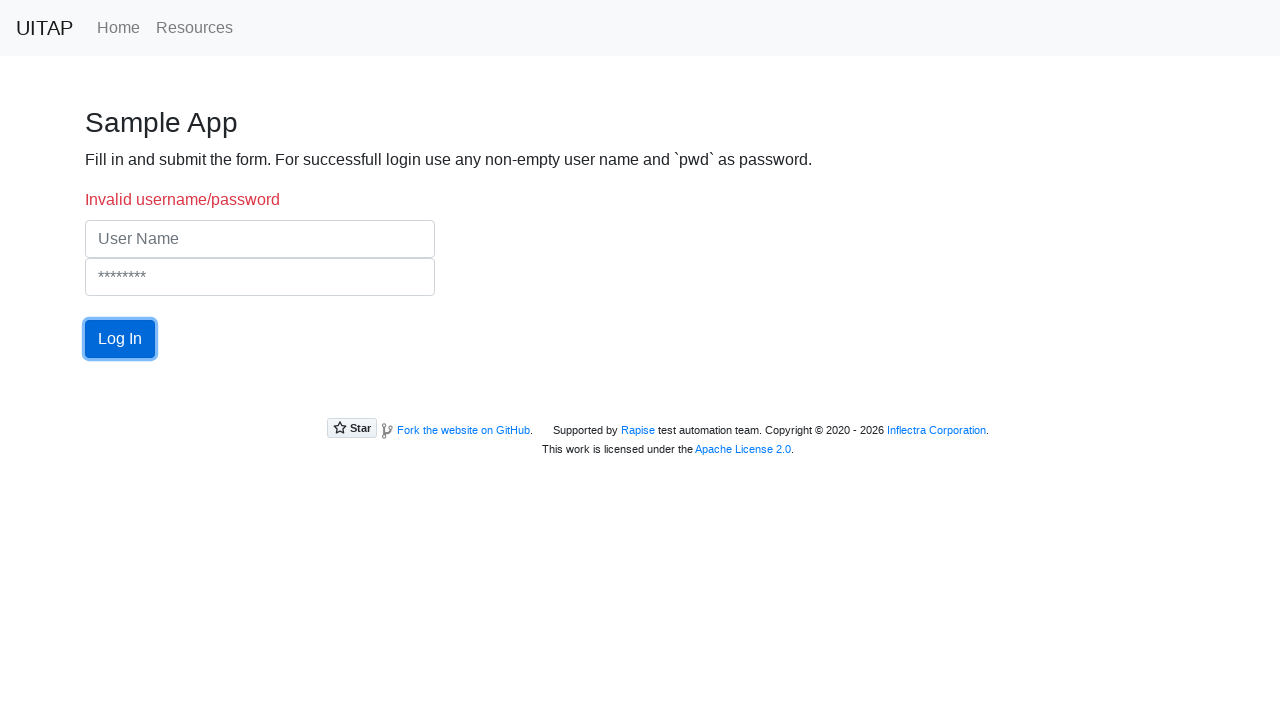

Verified invalid login message appears: 'Invalid username/password'
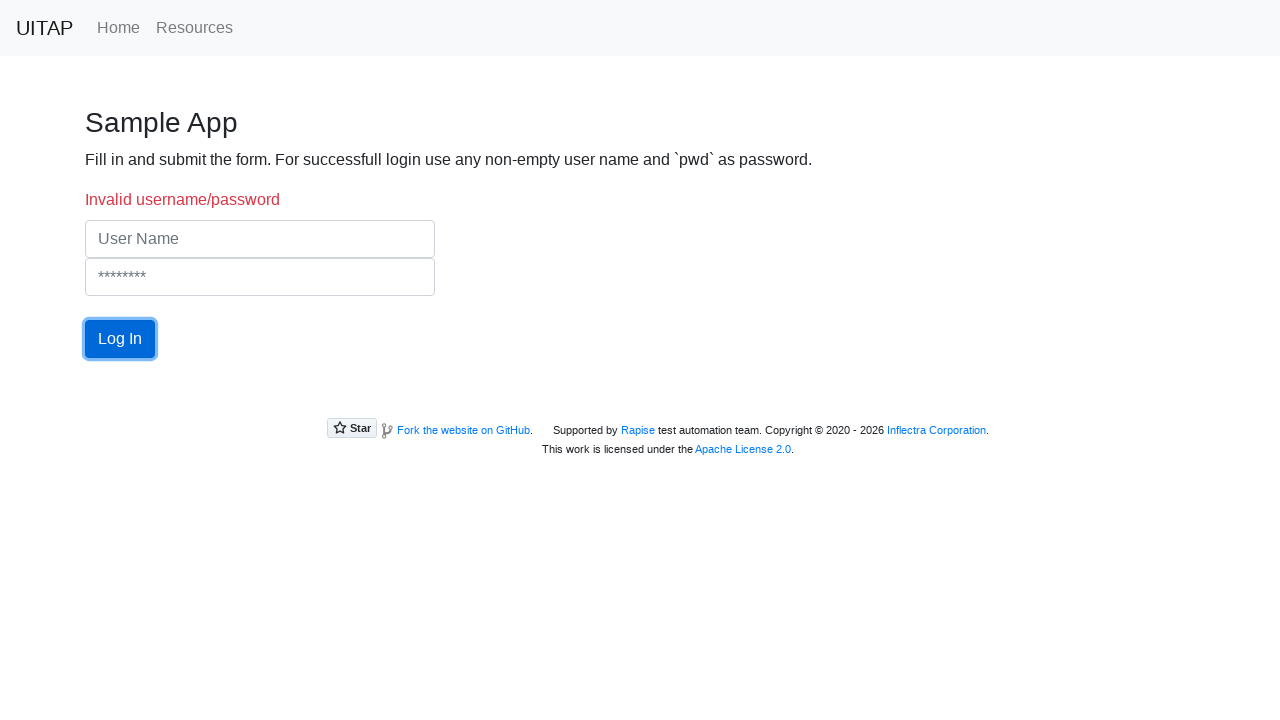

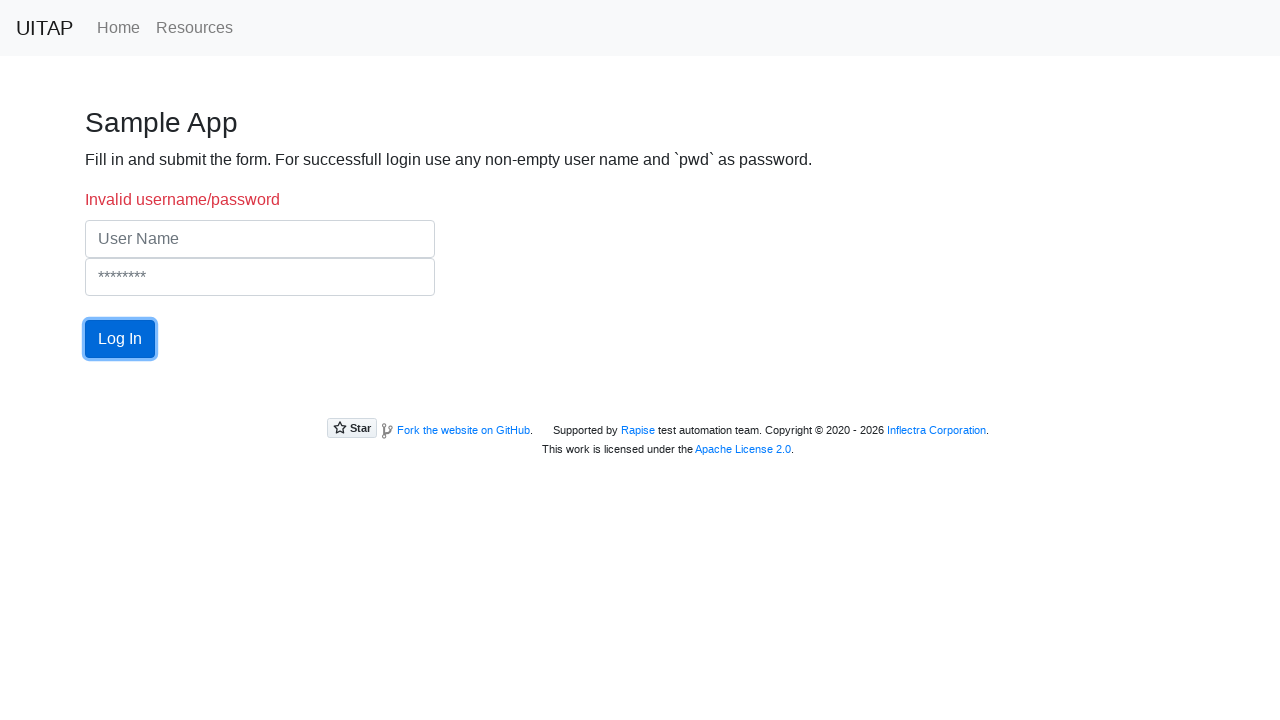